Tests JavaScript confirm dialog by clicking a button to trigger a confirm dialog, dismissing it, and verifying the result message

Starting URL: https://the-internet.herokuapp.com/javascript_alerts

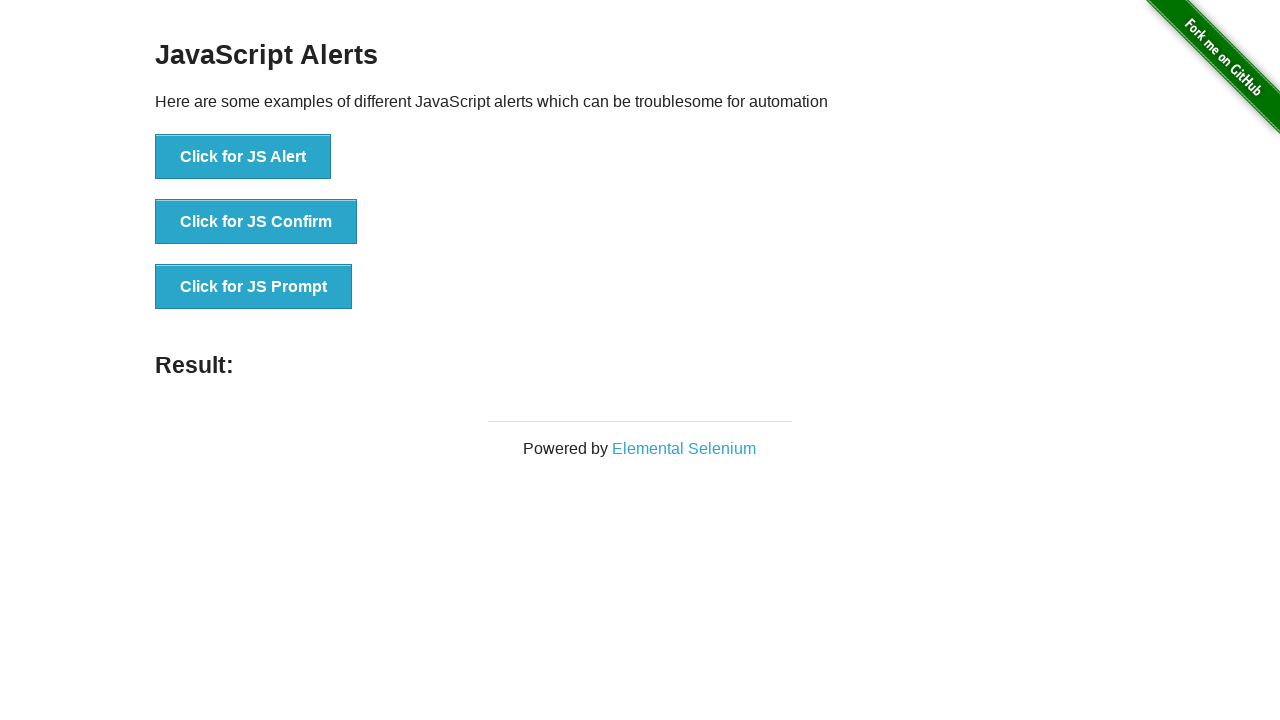

Set up dialog handler to dismiss confirm dialog
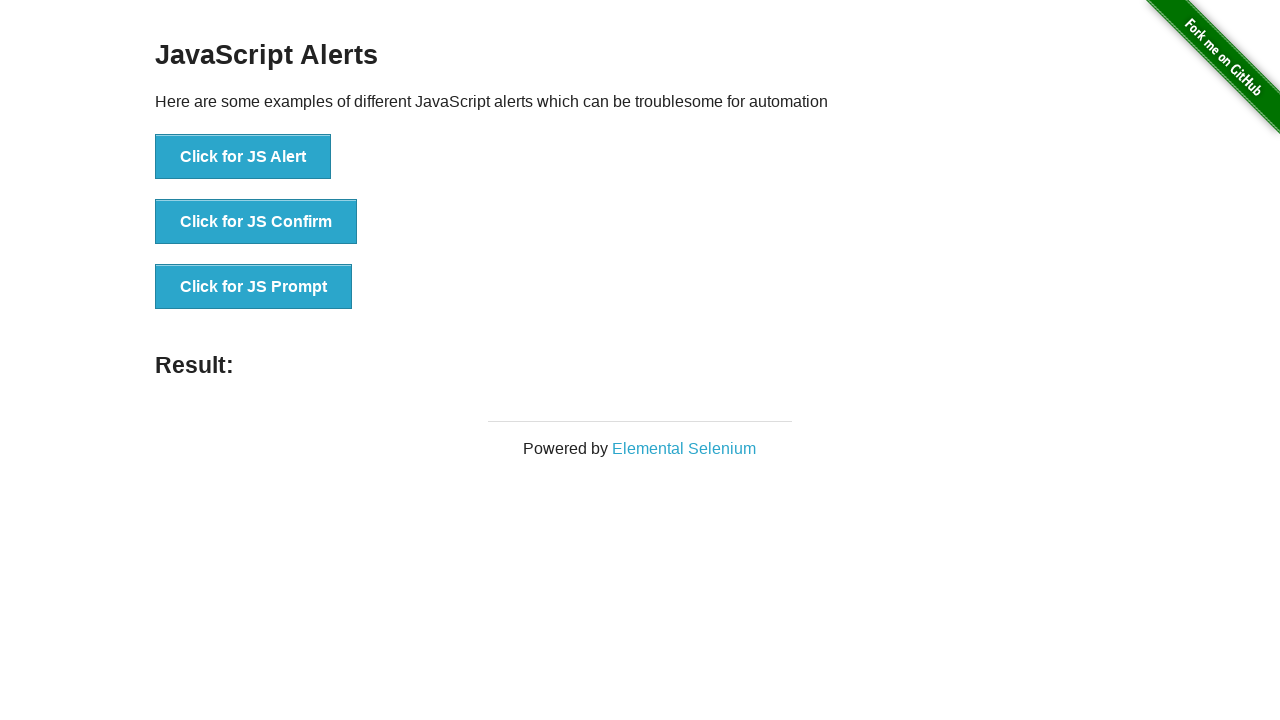

Clicked button to trigger JavaScript confirm dialog at (256, 222) on button[onclick='jsConfirm()']
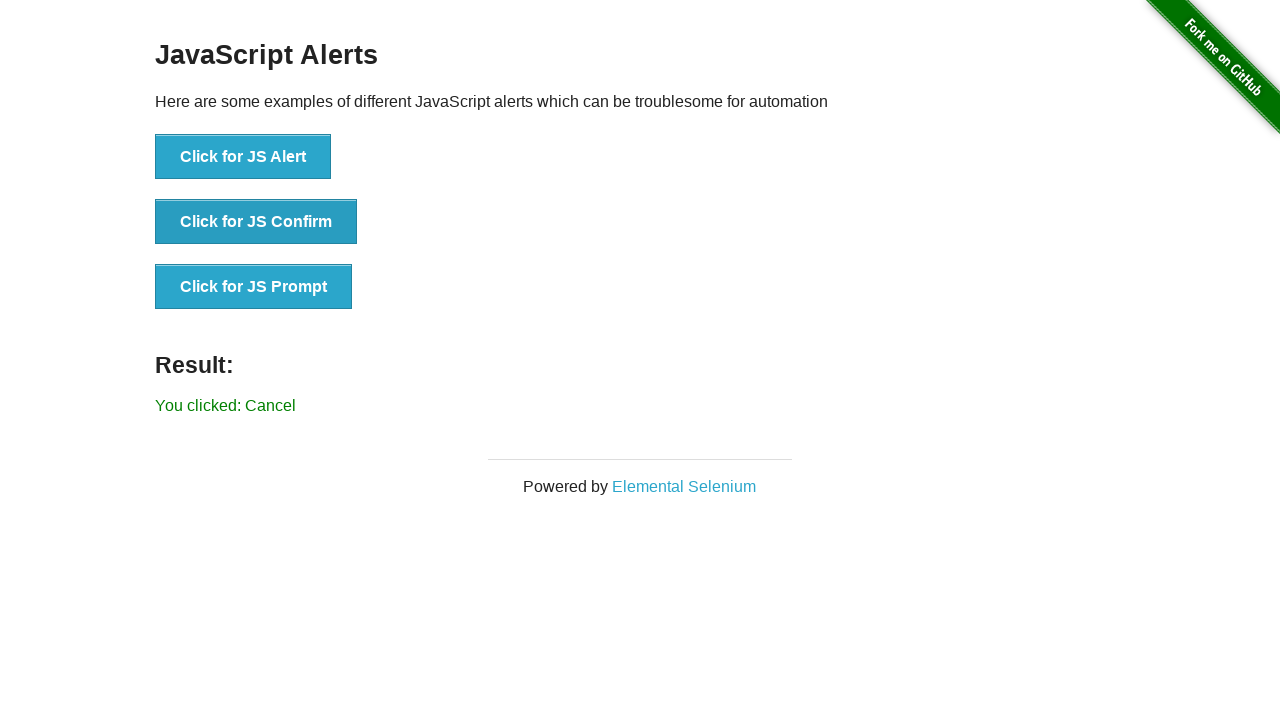

Retrieved result message text
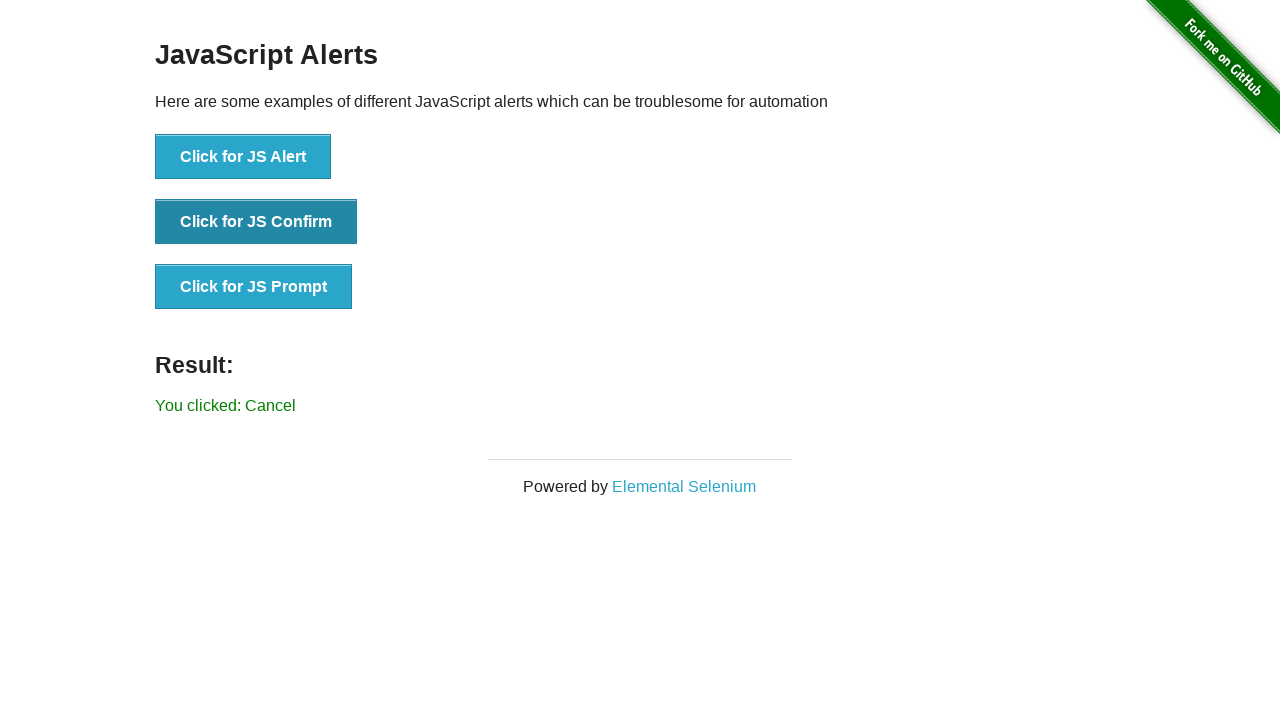

Verified that result message does not contain 'successfuly' after dismissing confirm dialog
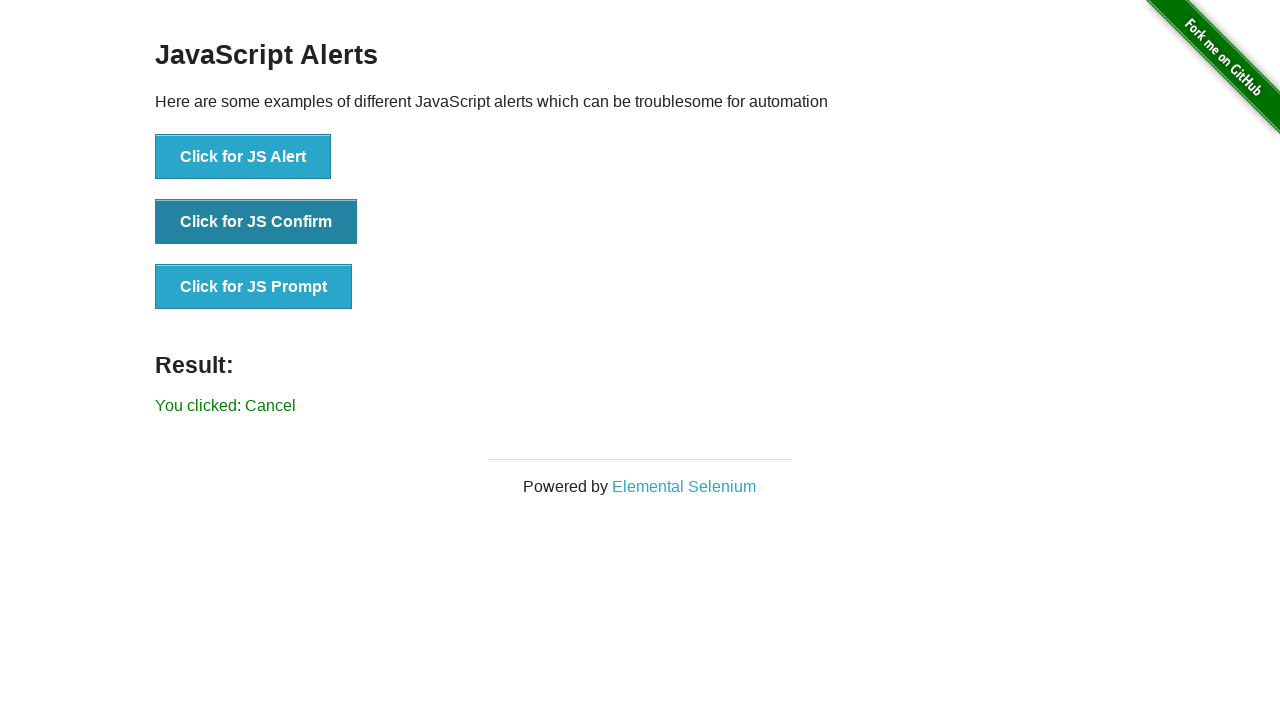

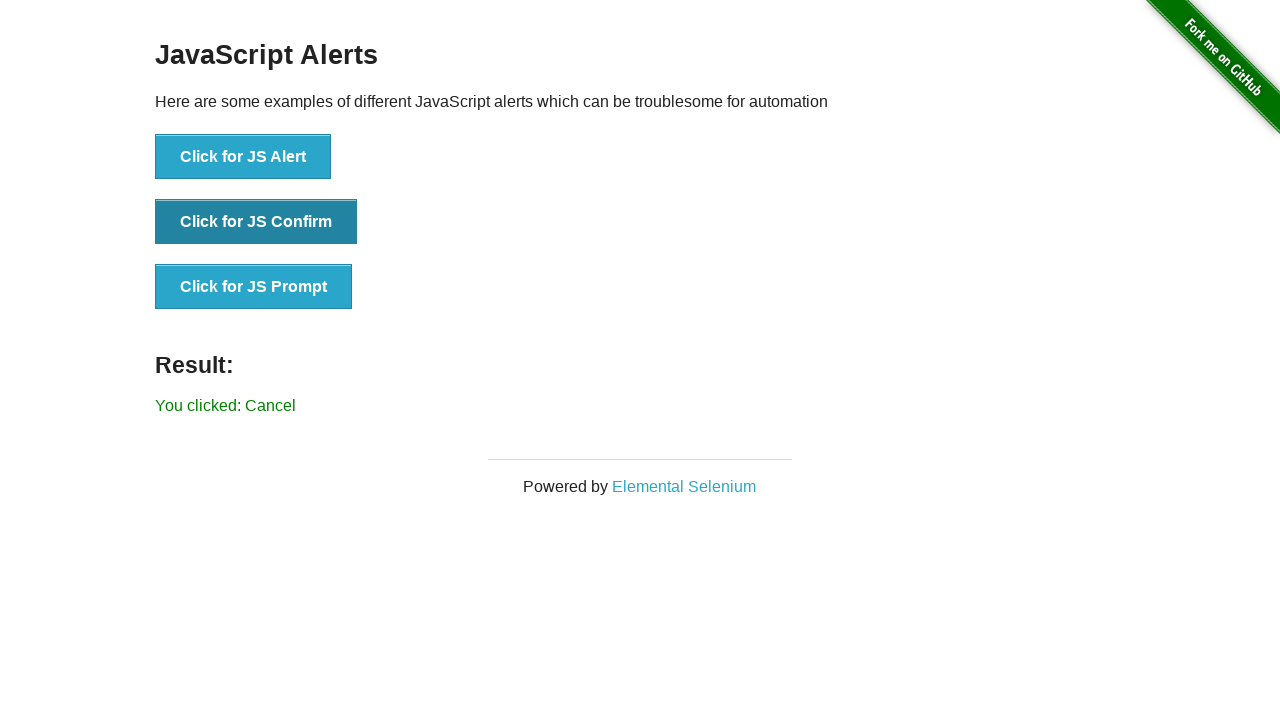